Tests mouse moveTo functionality by hovering over a target element and verifying the hover position

Starting URL: http://guinea-pig.webdriver.io/pointer.html

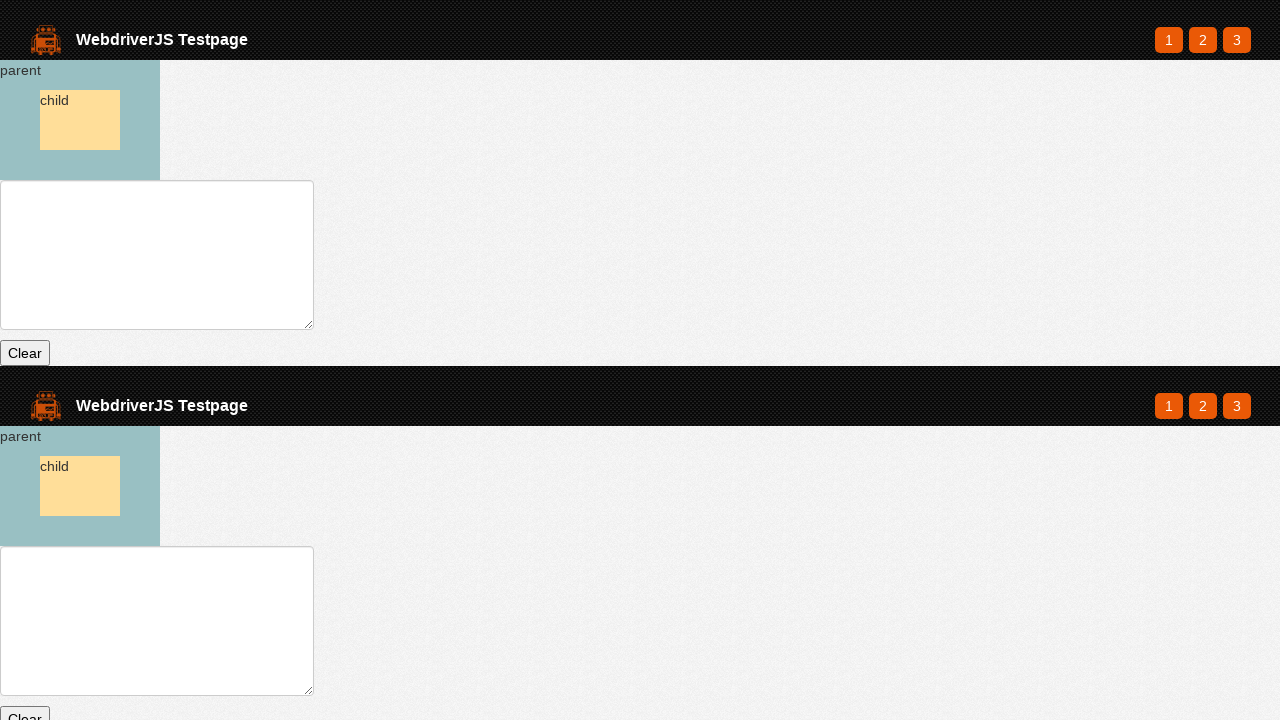

Parent element loaded
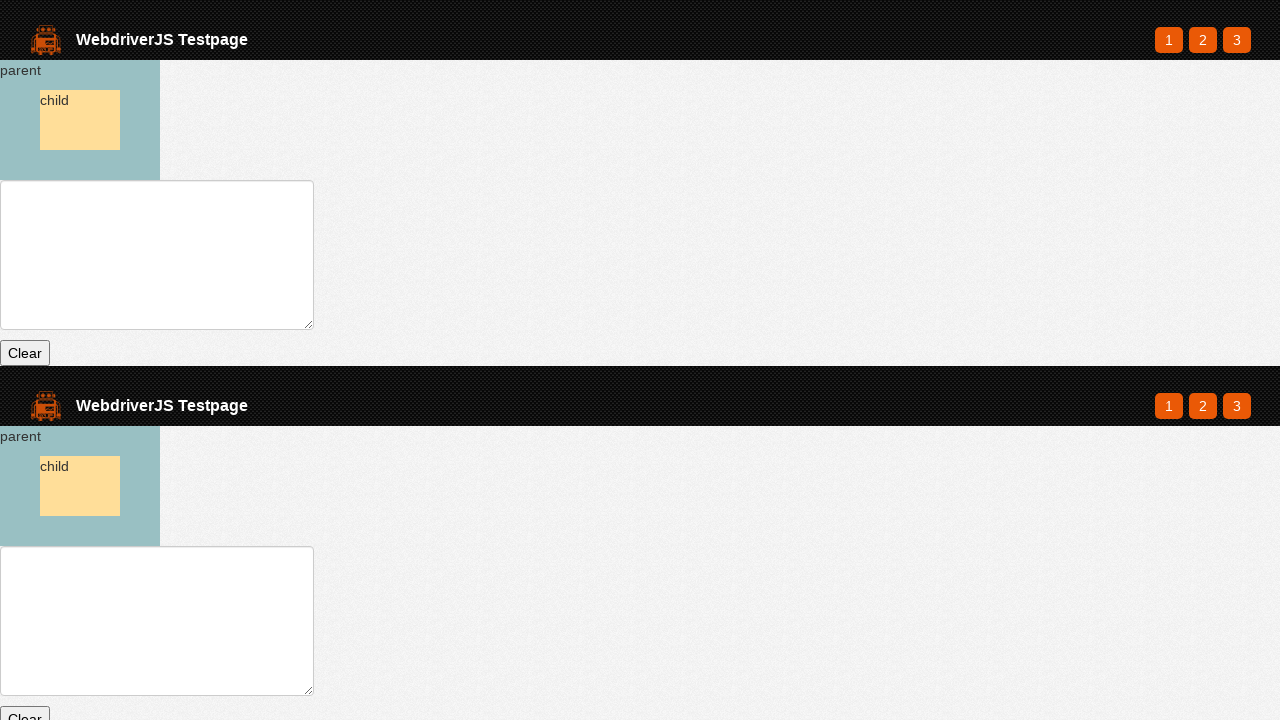

Hovered over parent element at center position at (80, 120) on #parent
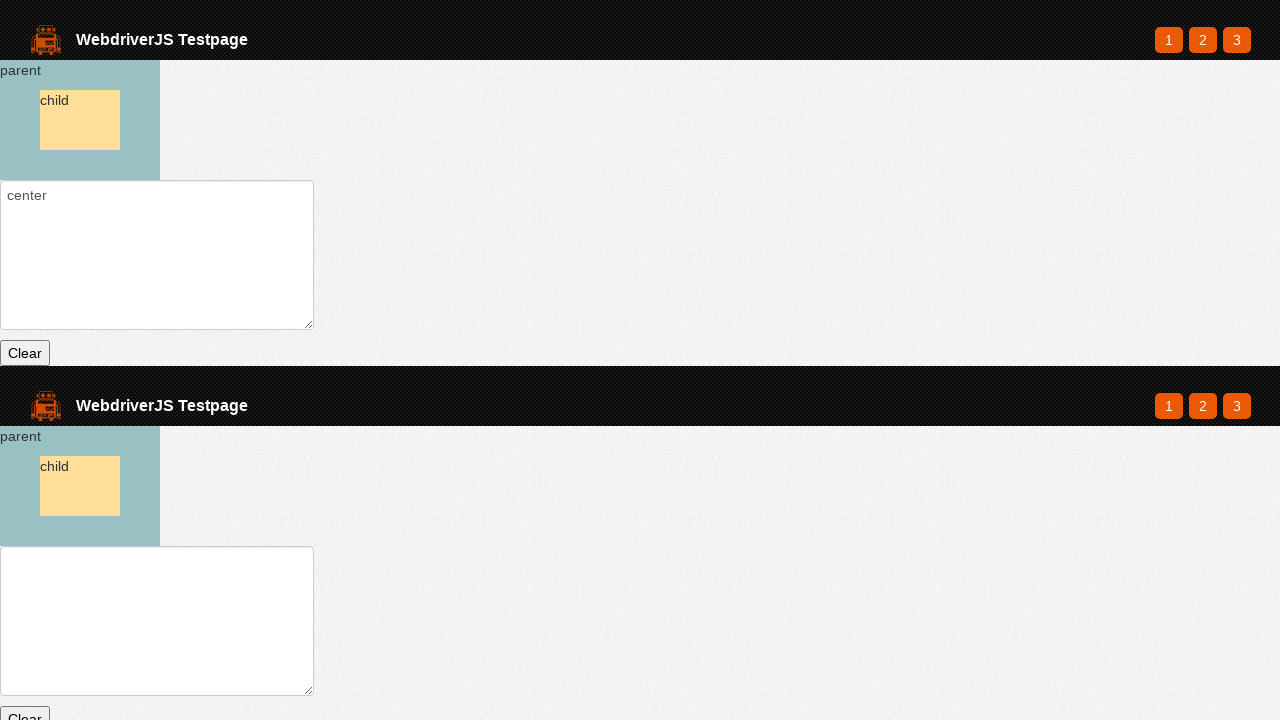

Retrieved text field value to verify hover position
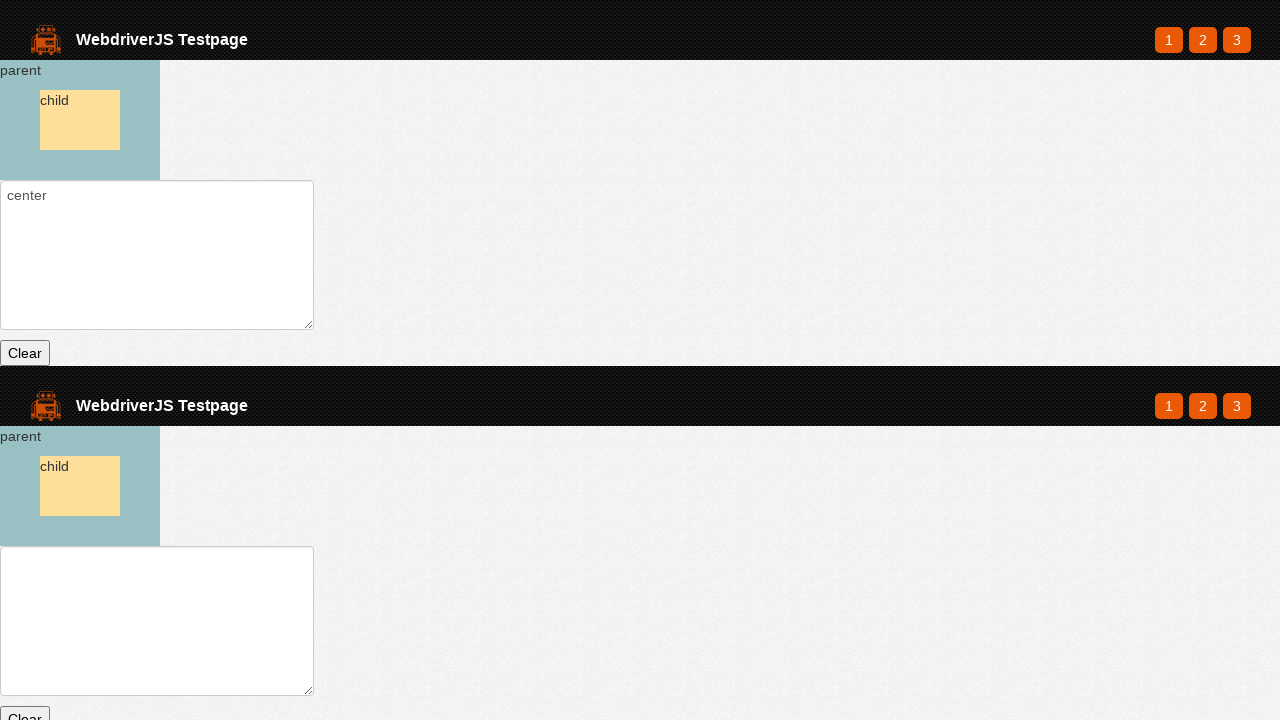

Verified that hover position was detected as center
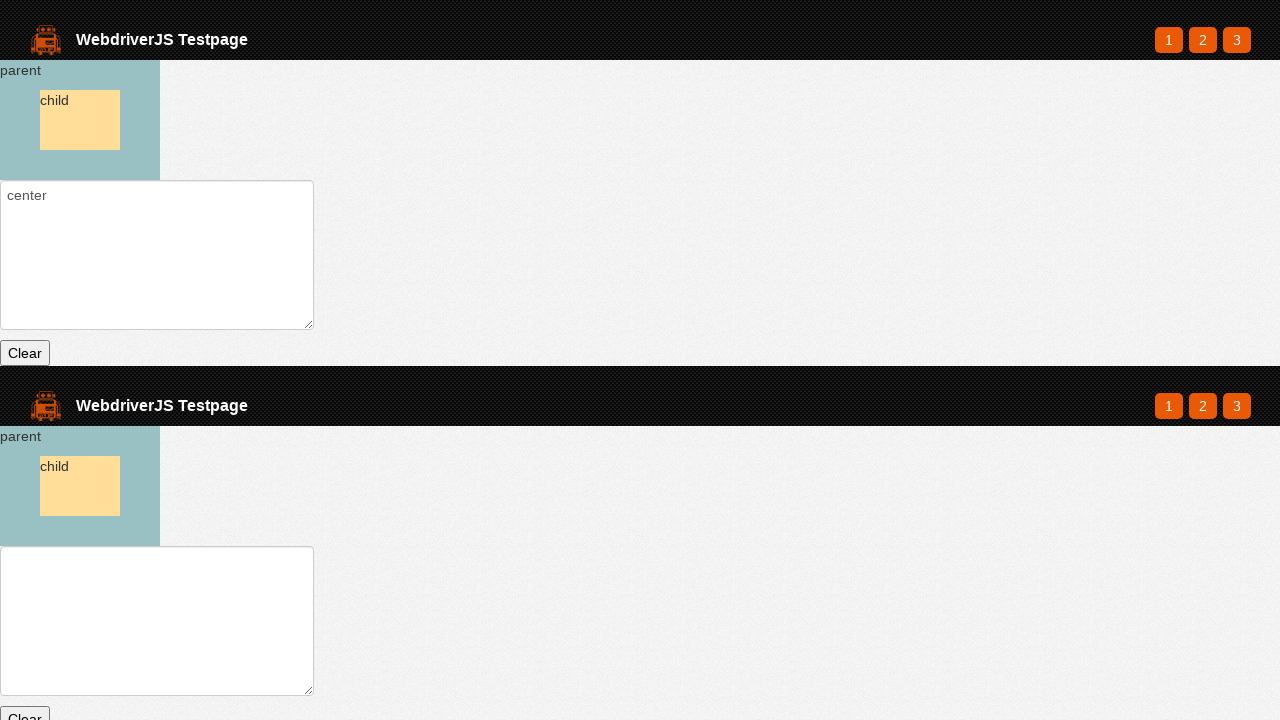

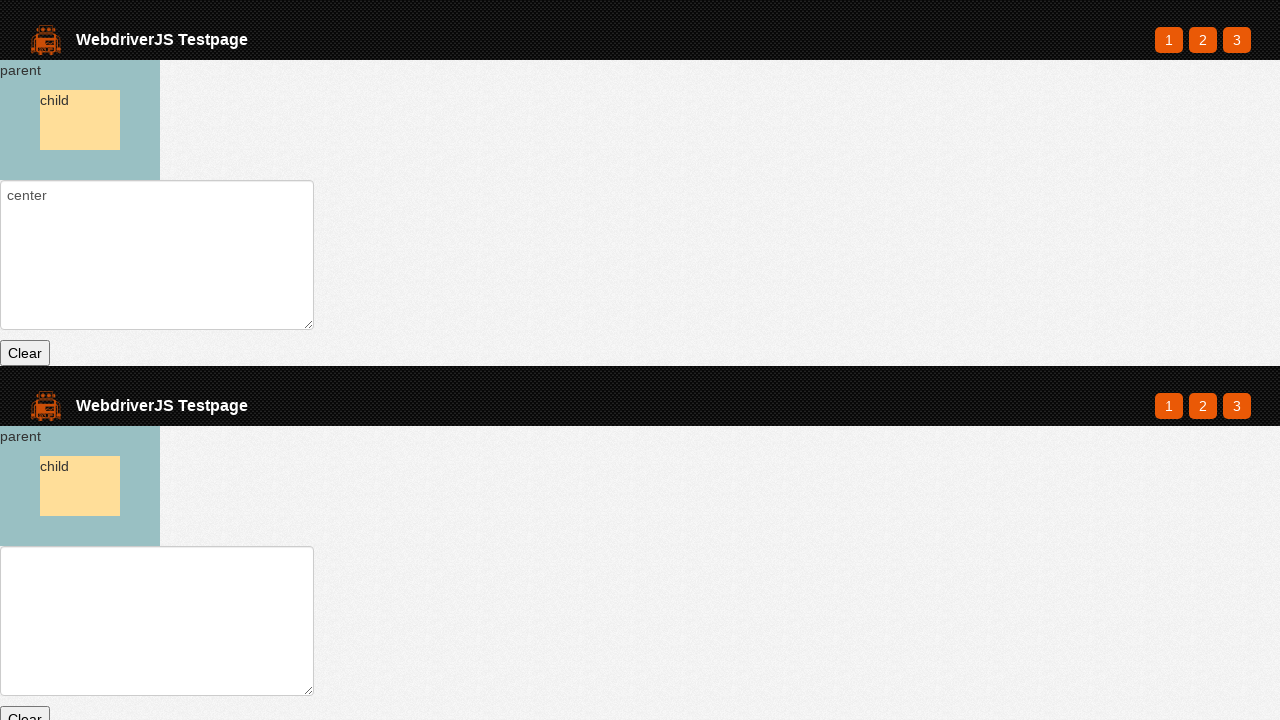